Tests marking all todo items as completed using the toggle all checkbox

Starting URL: https://demo.playwright.dev/todomvc

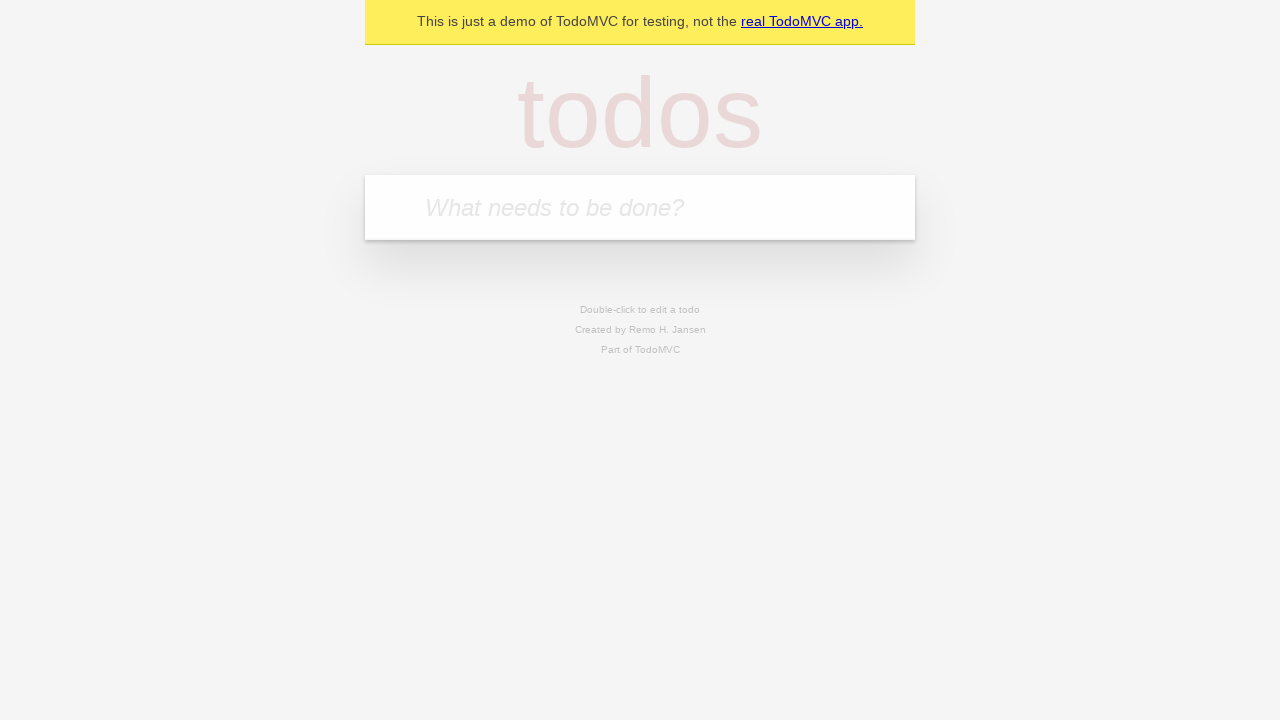

Filled todo input with 'buy some cheese' on internal:attr=[placeholder="What needs to be done?"i]
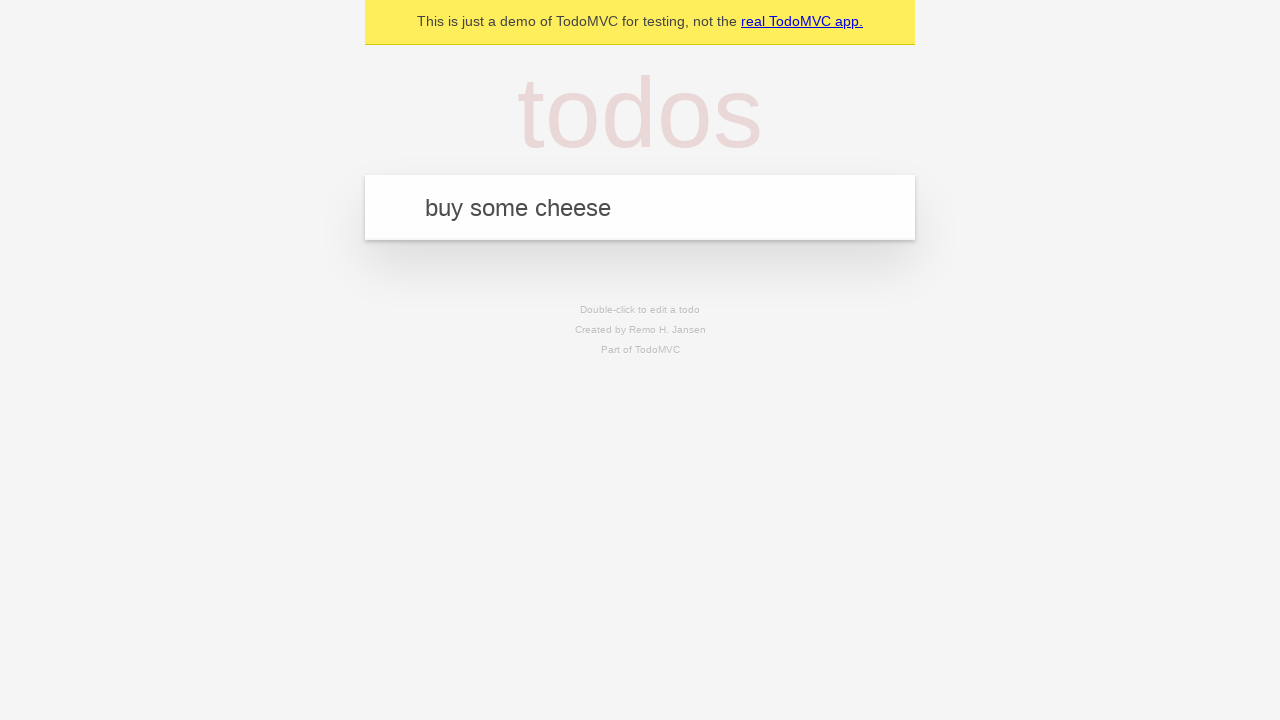

Pressed Enter to add first todo item on internal:attr=[placeholder="What needs to be done?"i]
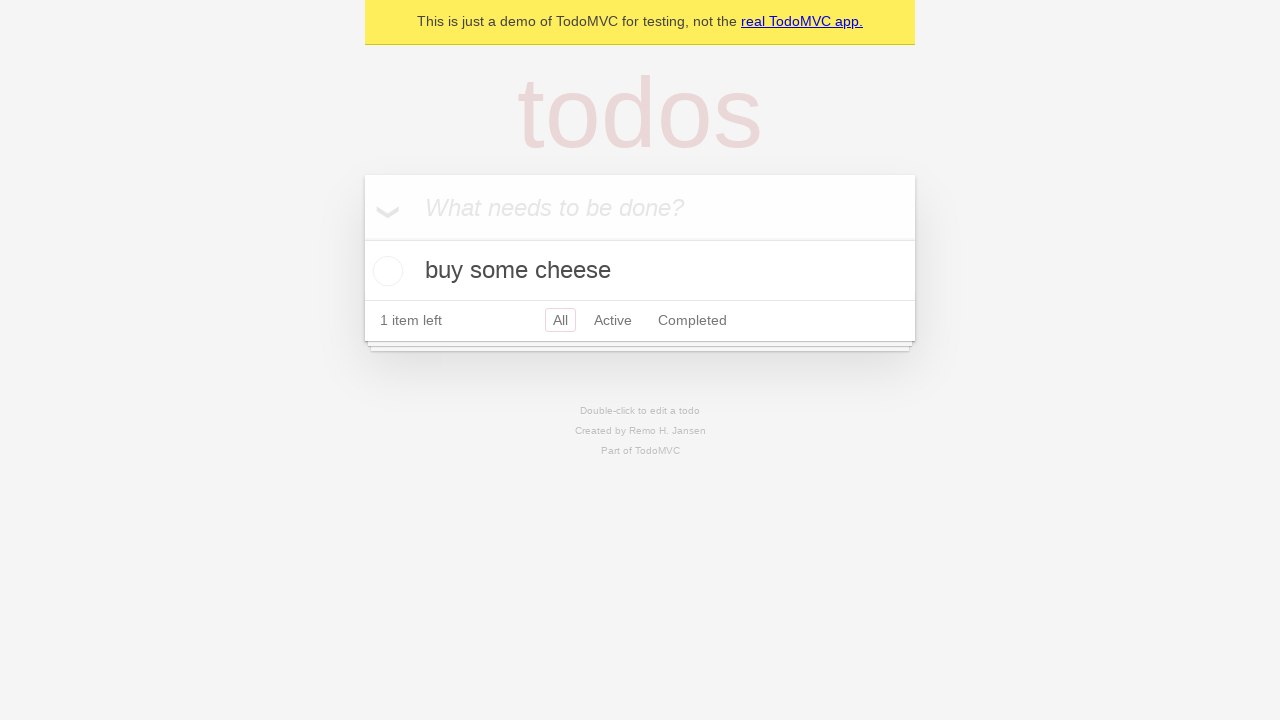

Filled todo input with 'feed the cat' on internal:attr=[placeholder="What needs to be done?"i]
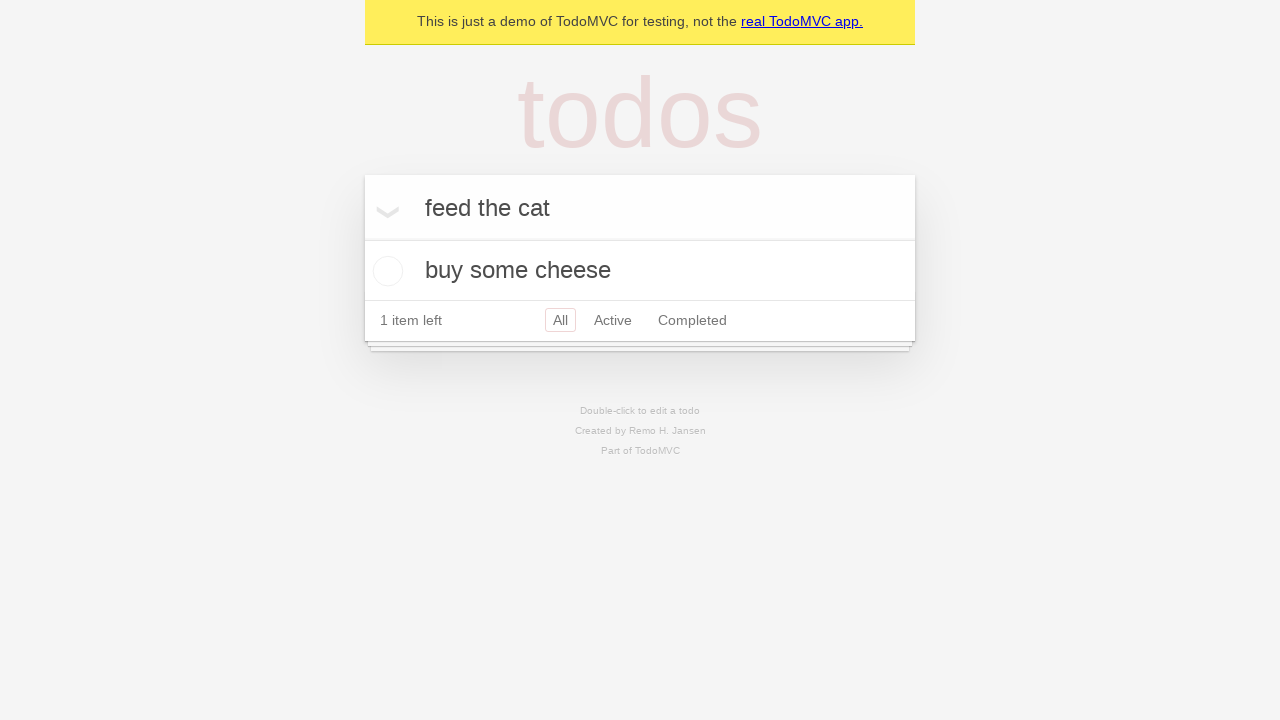

Pressed Enter to add second todo item on internal:attr=[placeholder="What needs to be done?"i]
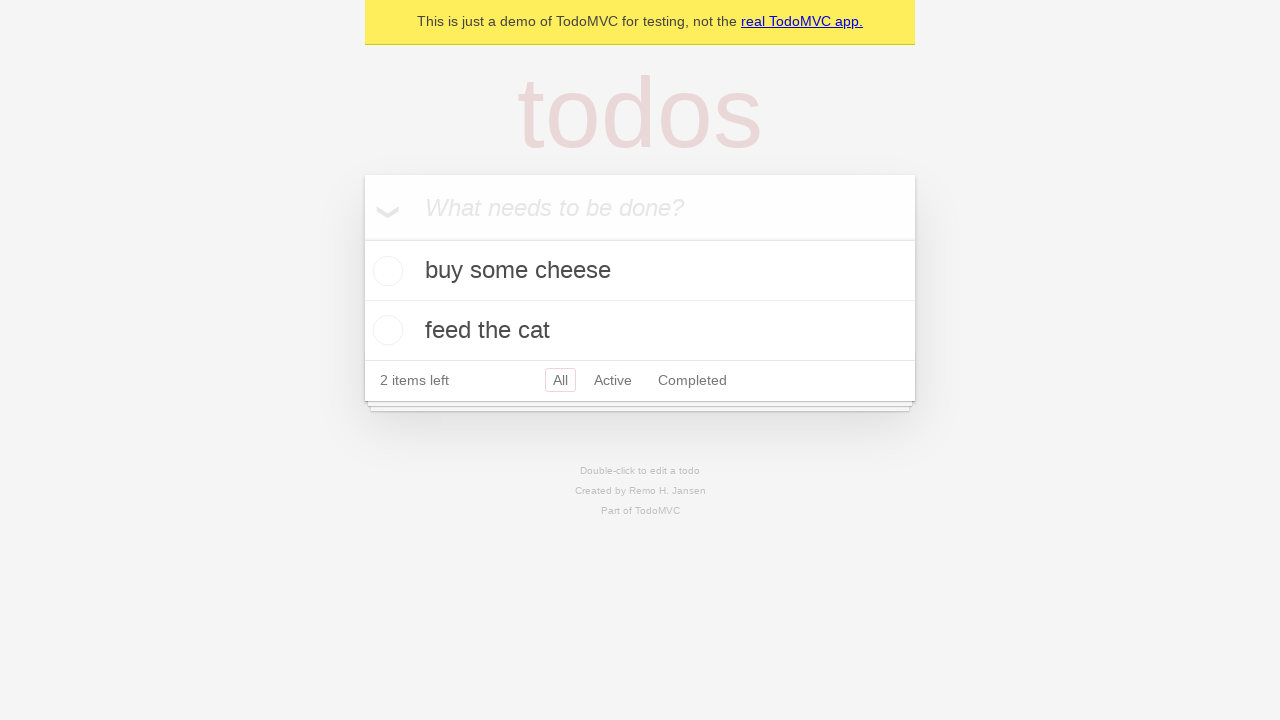

Filled todo input with 'book a doctors appointment' on internal:attr=[placeholder="What needs to be done?"i]
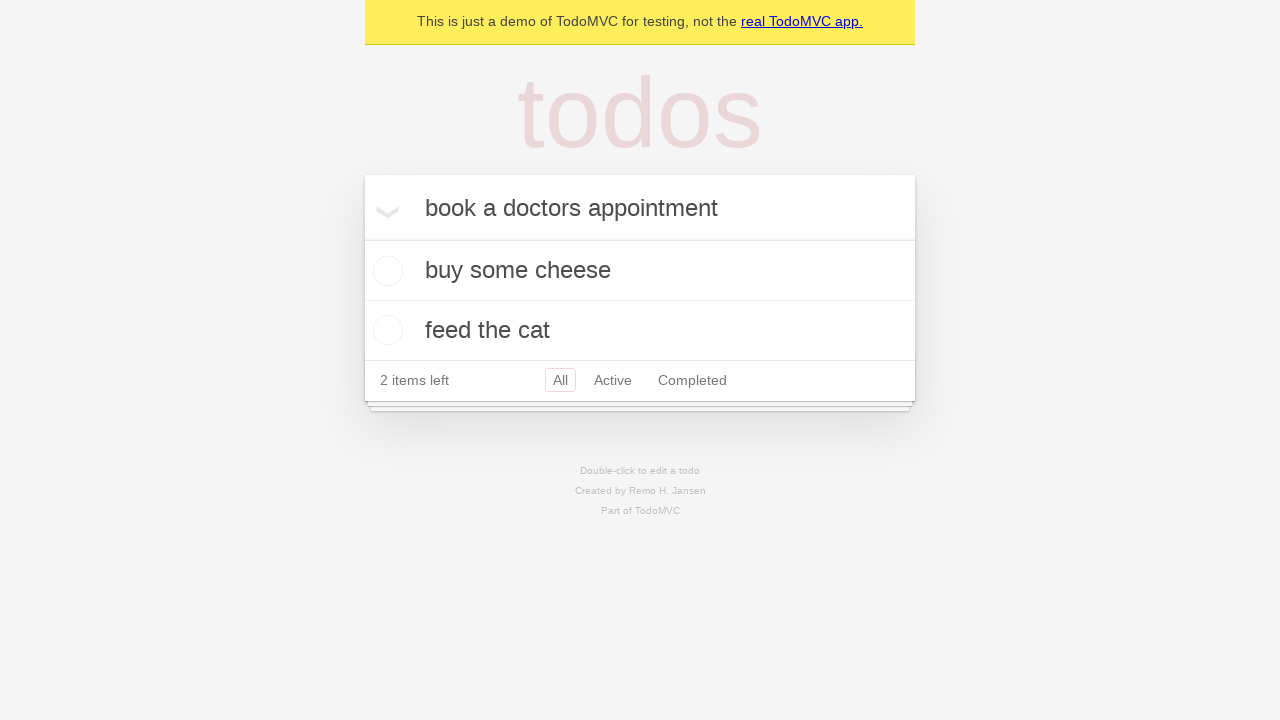

Pressed Enter to add third todo item on internal:attr=[placeholder="What needs to be done?"i]
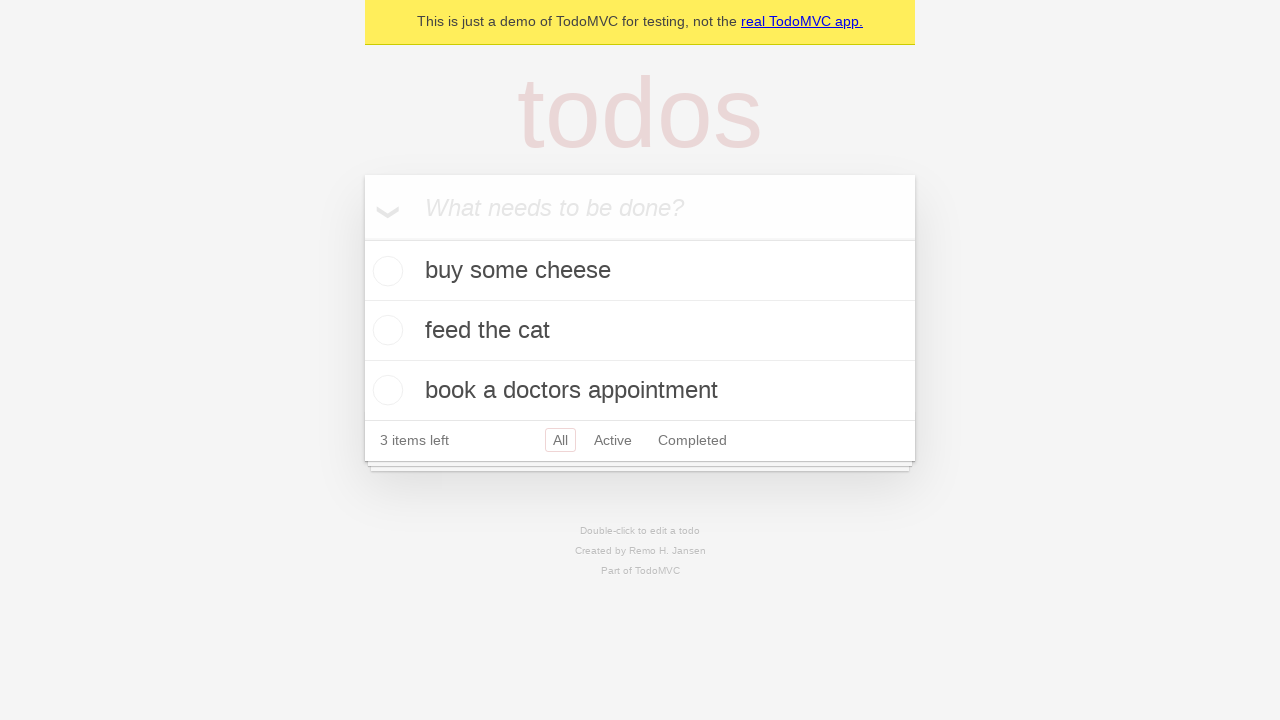

Waited for all 3 todo items to be rendered
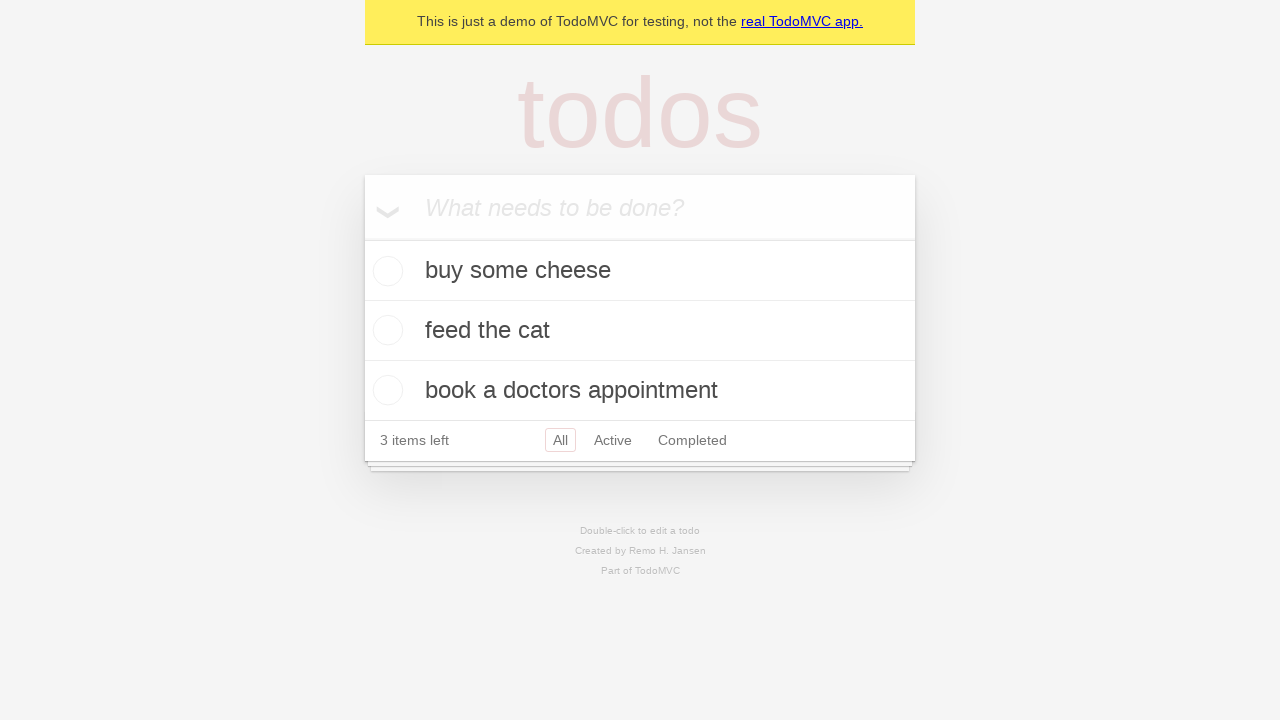

Clicked 'Mark all as complete' checkbox at (362, 238) on internal:label="Mark all as complete"i
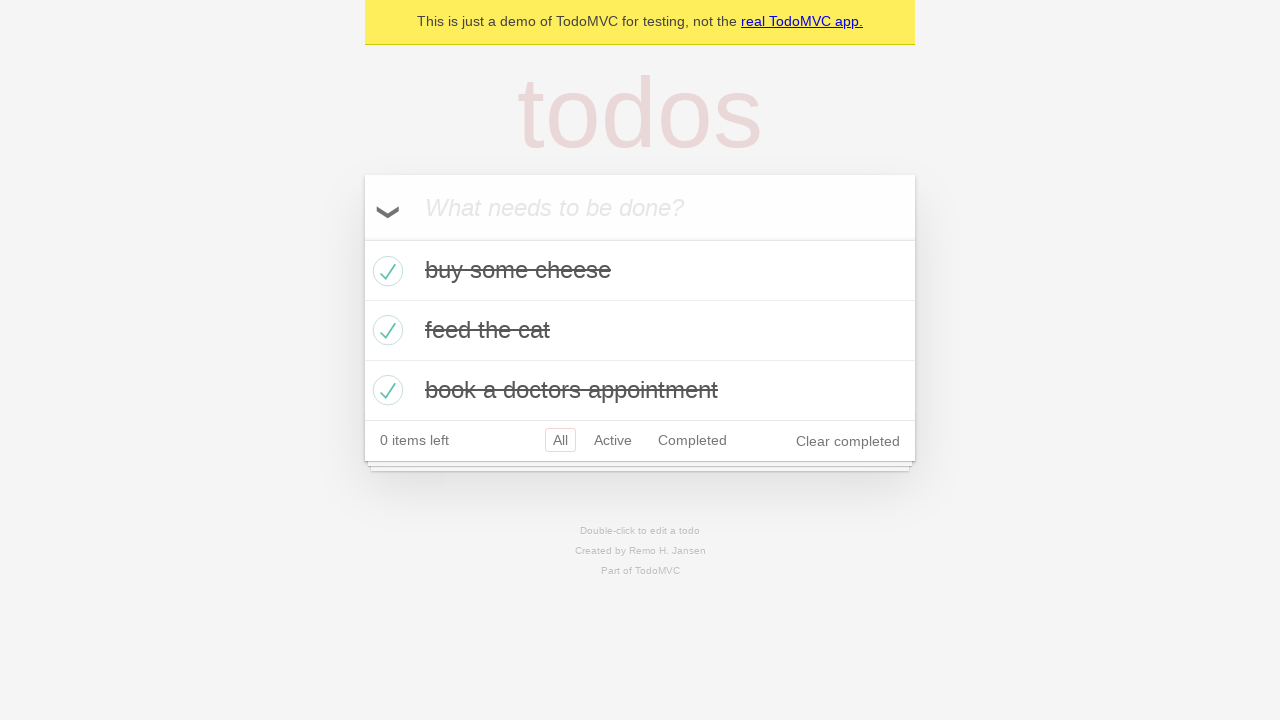

Verified all todo items are marked as completed
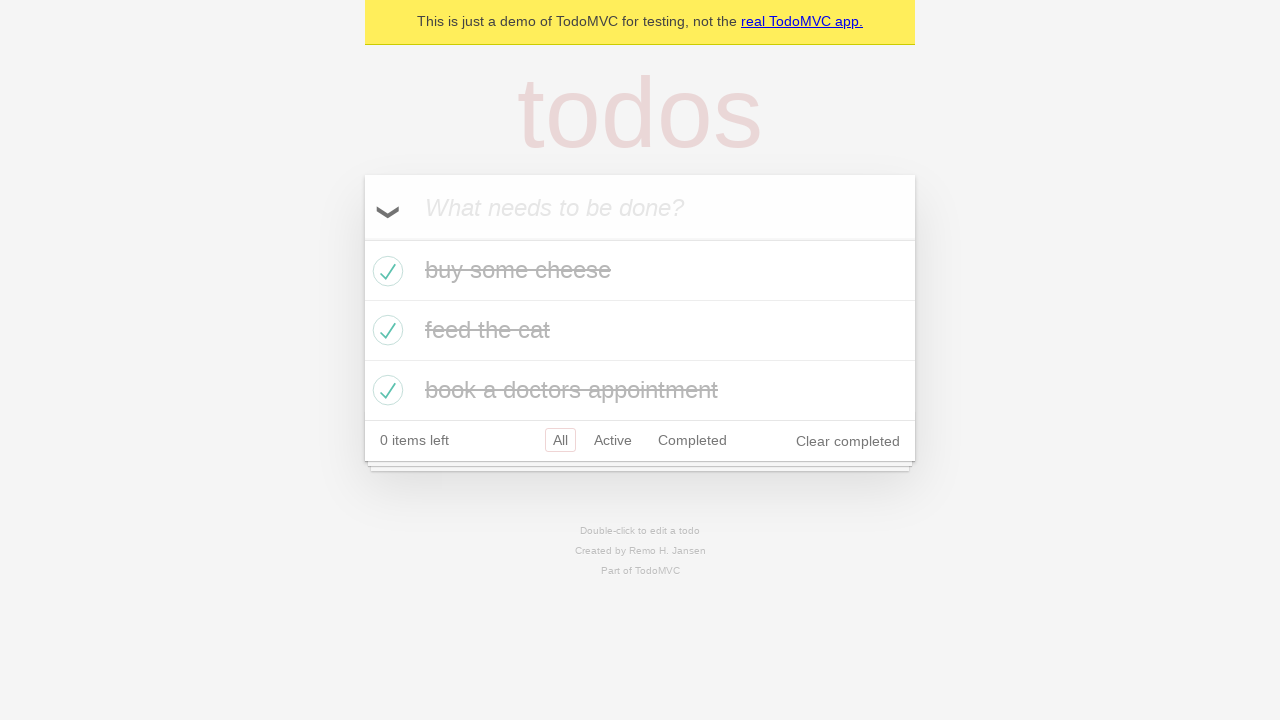

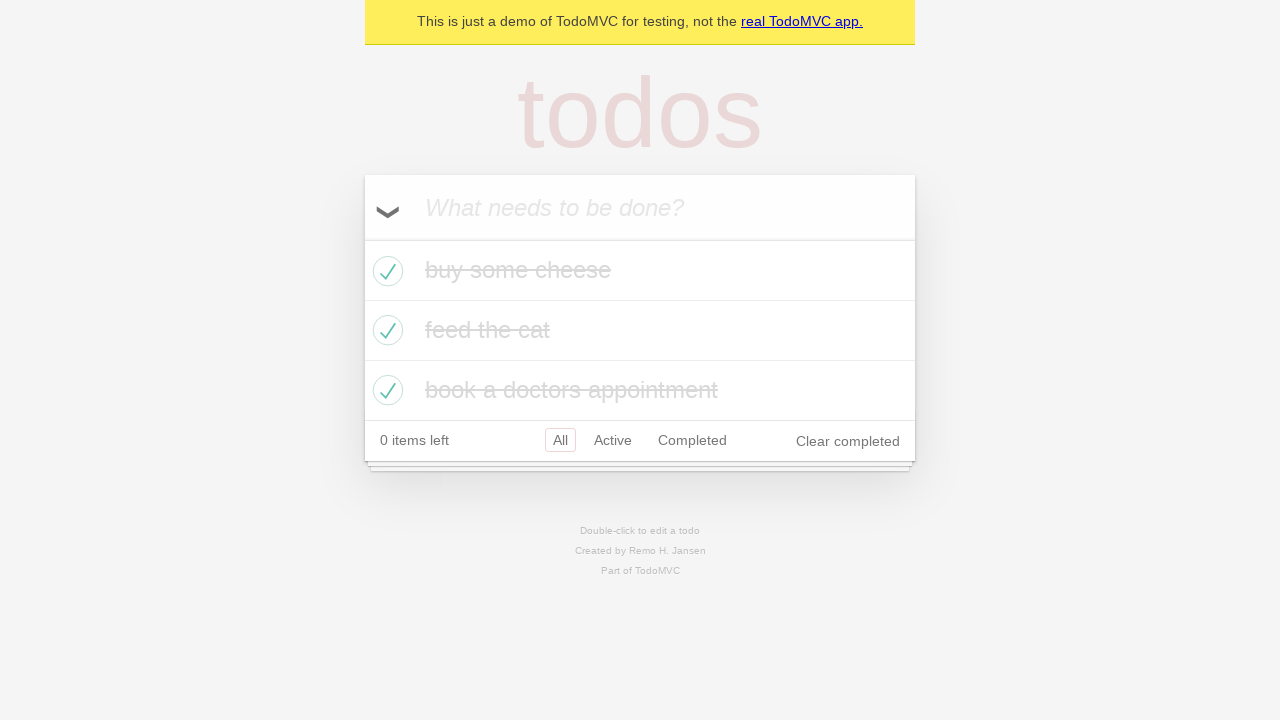